Tests click and hold functionality on a circle element, holding it for a period then releasing it

Starting URL: https://demoapps.qspiders.com/ui/clickHold?sublist=0

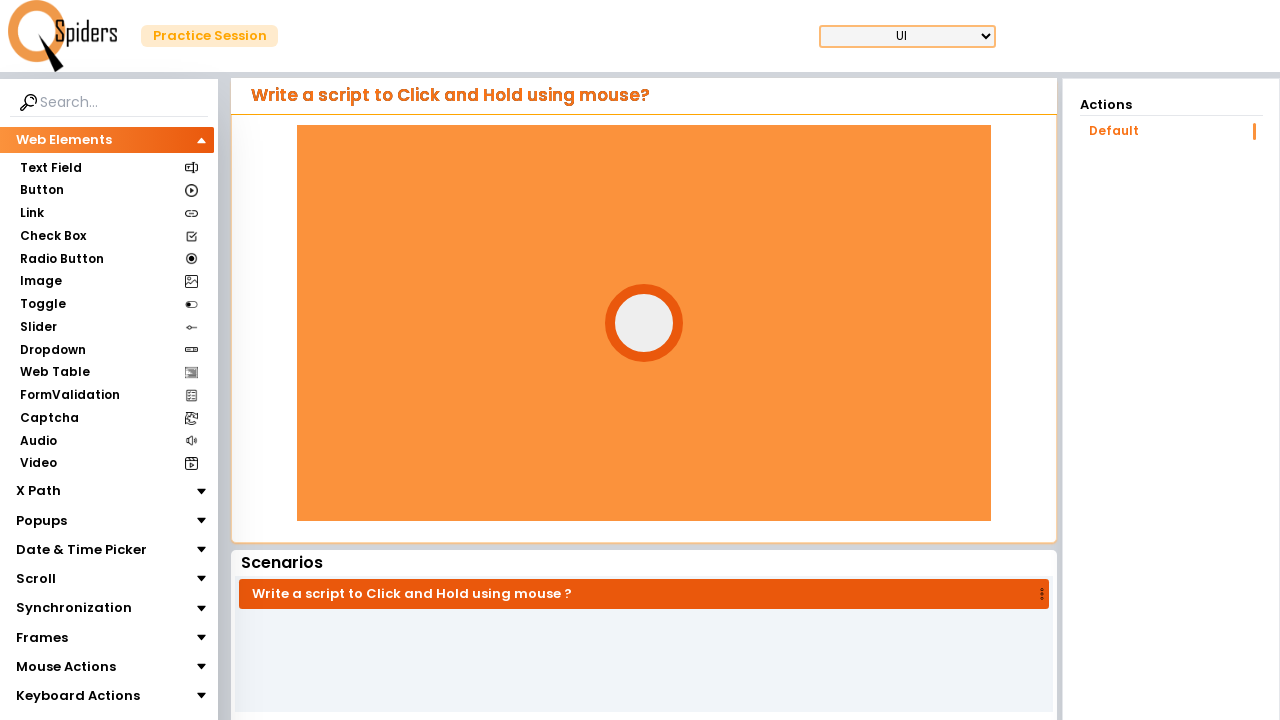

Located the circle element
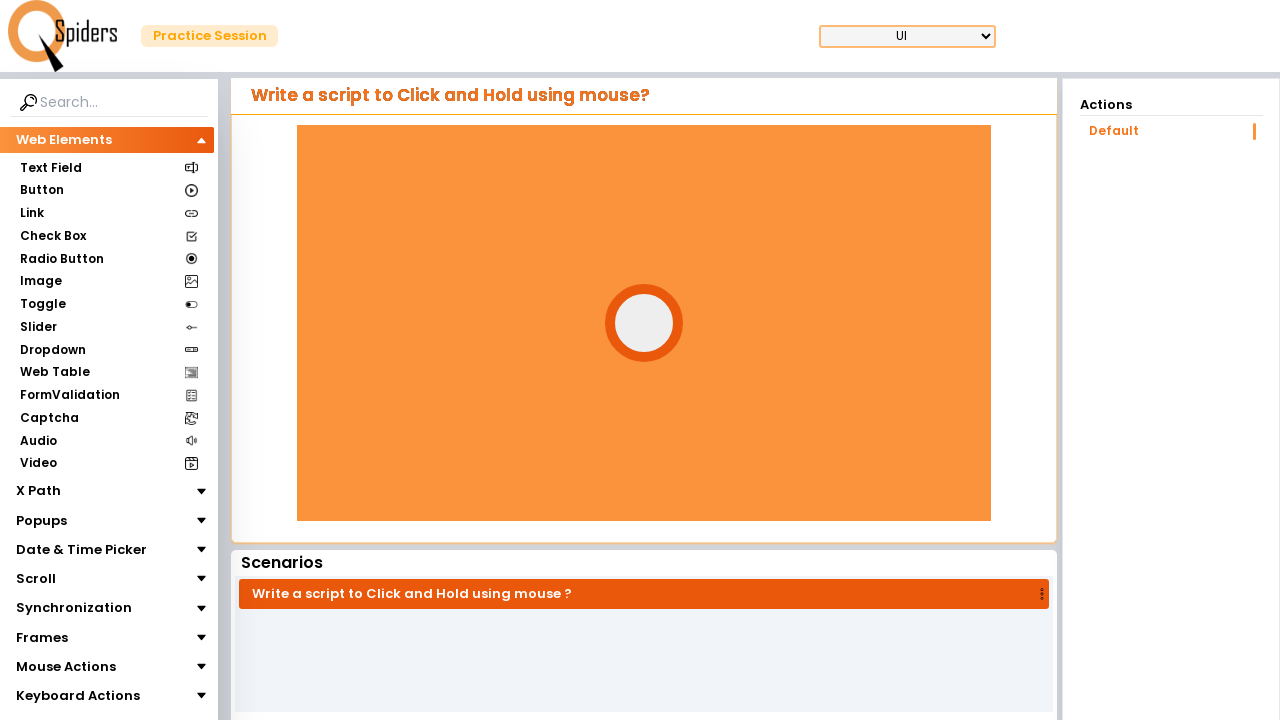

Performed click and hold on circle for 3 seconds at (644, 323) on #circle
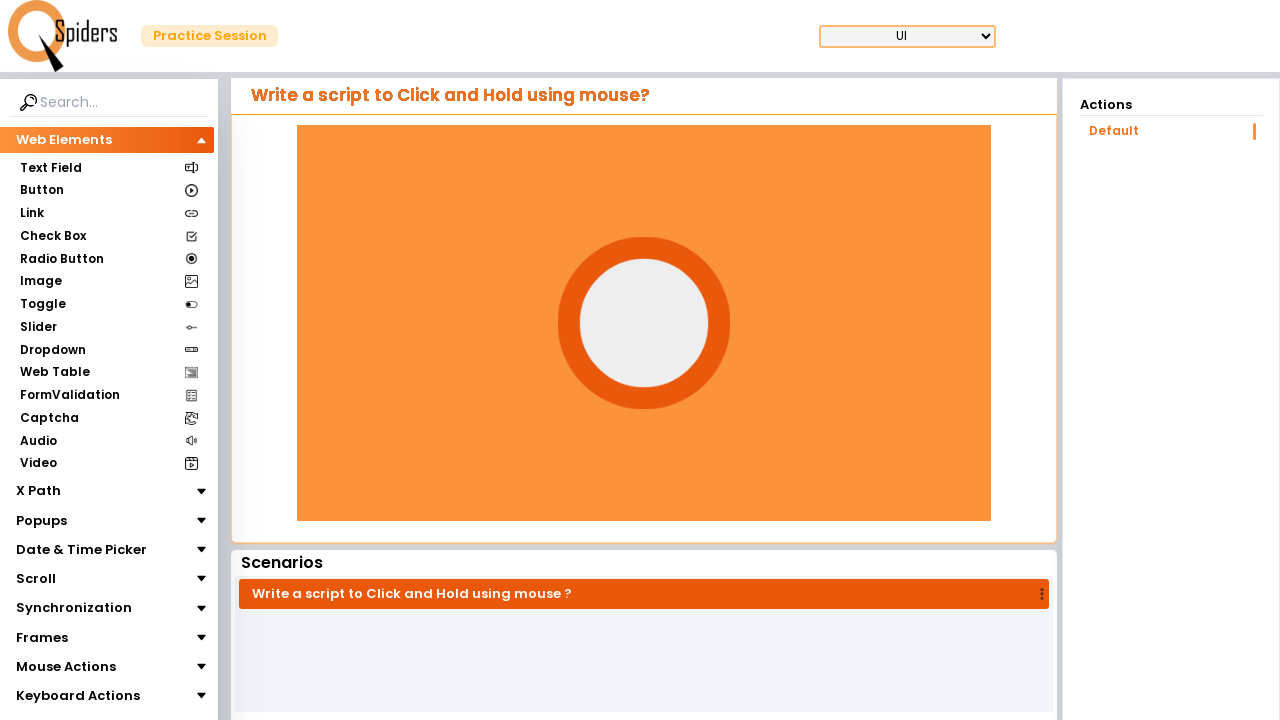

Retrieved bounding box of circle element
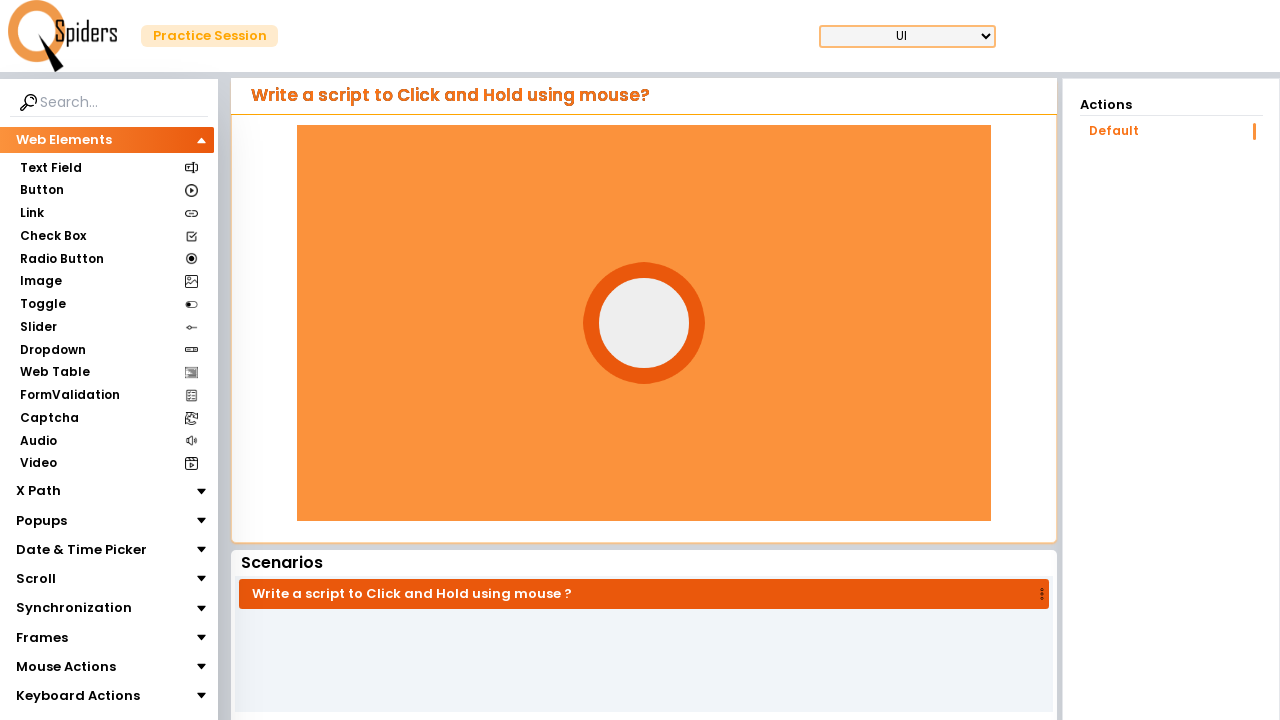

Calculated center coordinates of circle
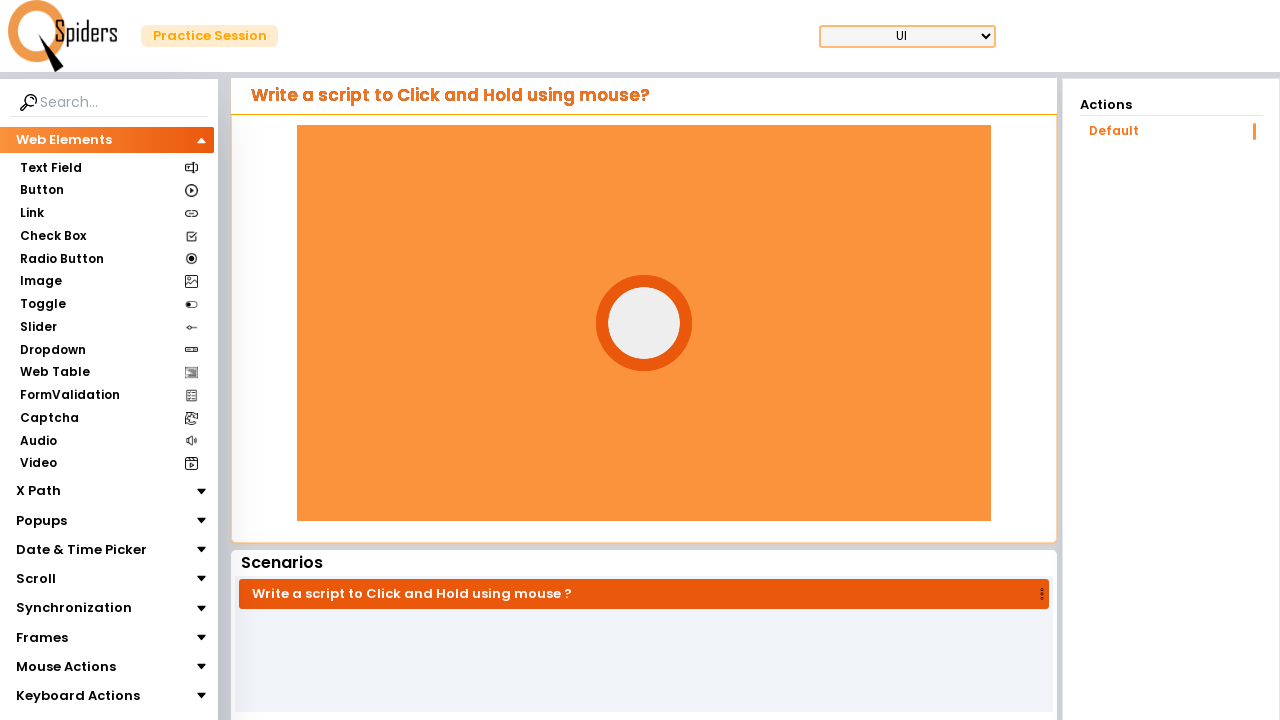

Moved mouse to center of circle at (644, 323)
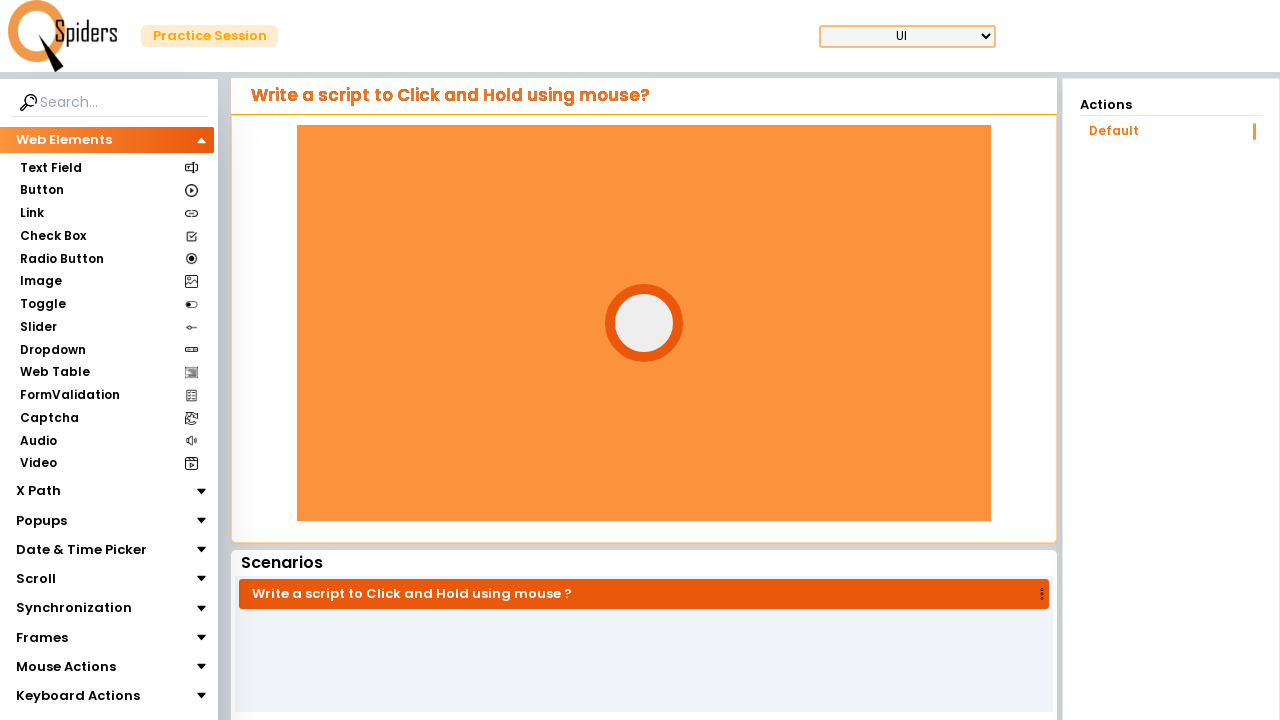

Pressed mouse button down on circle at (644, 323)
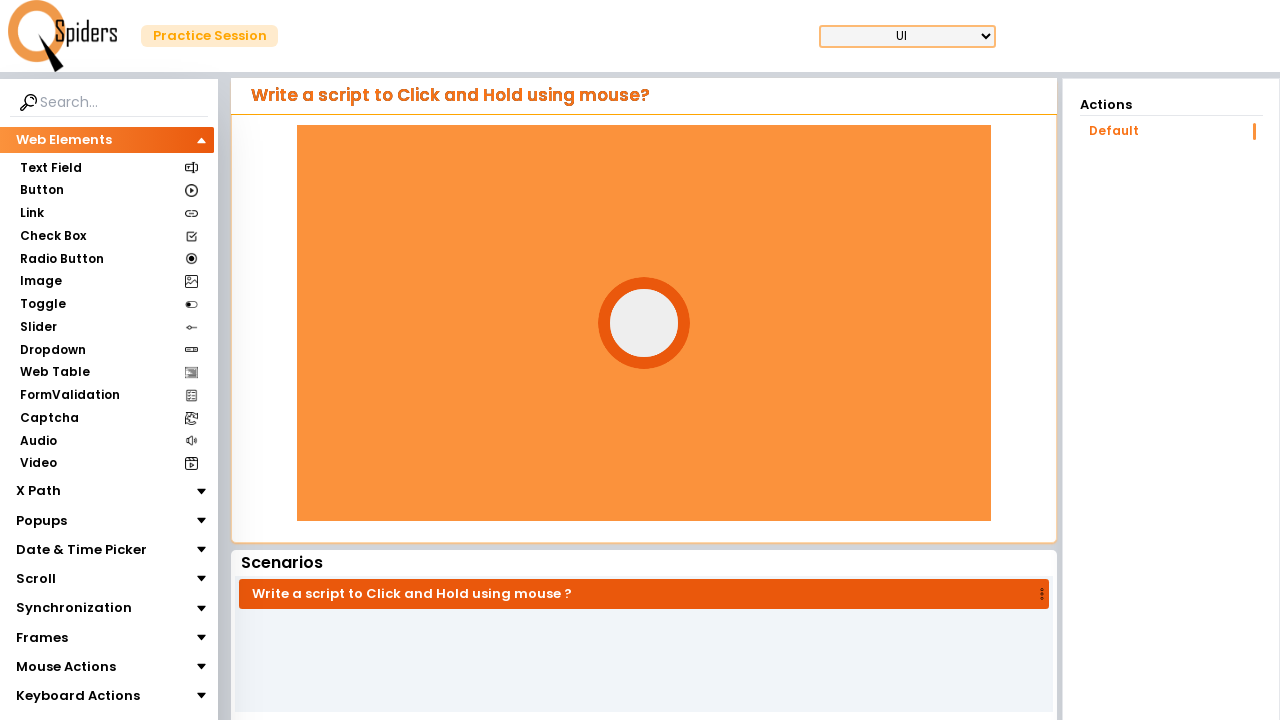

Held mouse button down for 3 seconds
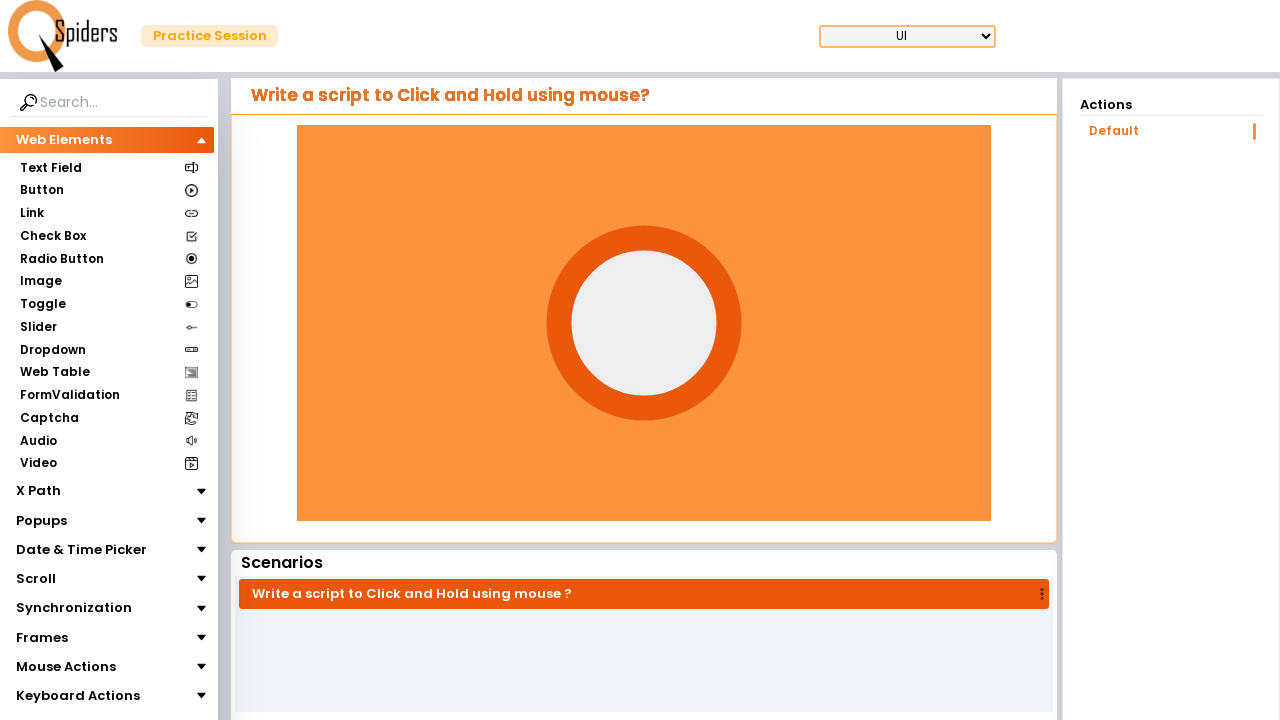

Released mouse button to complete click and hold action at (644, 323)
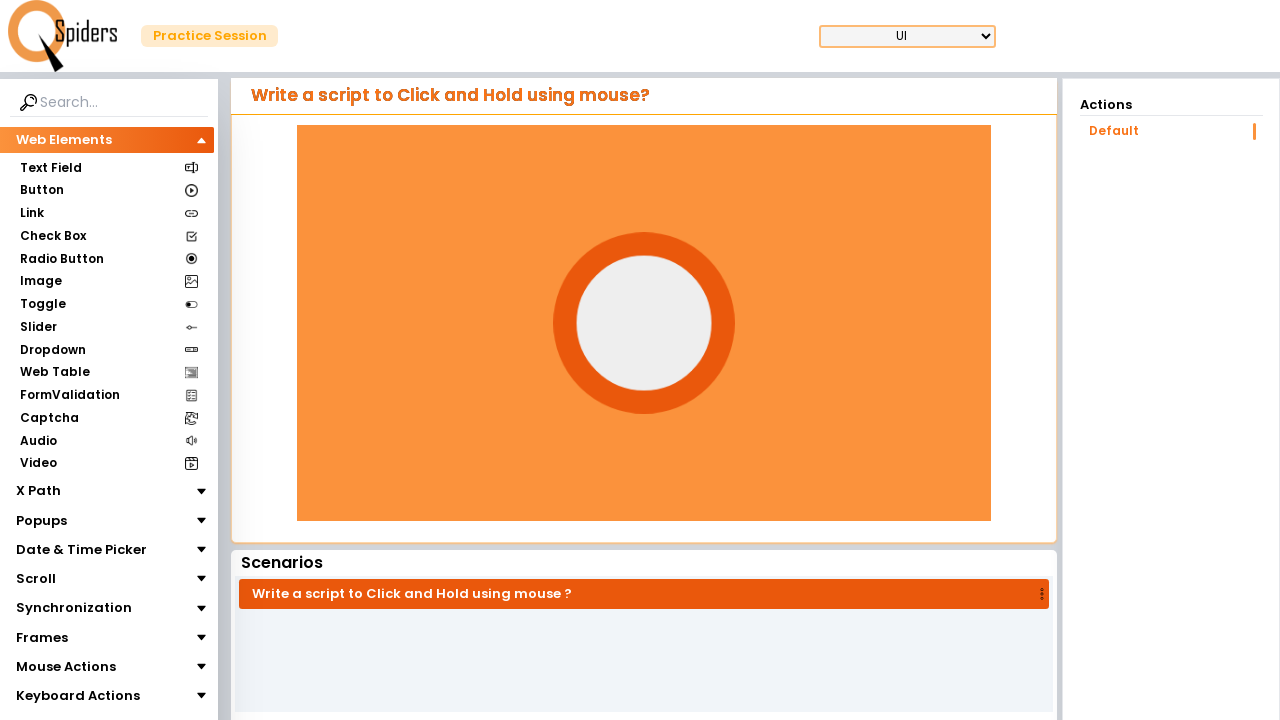

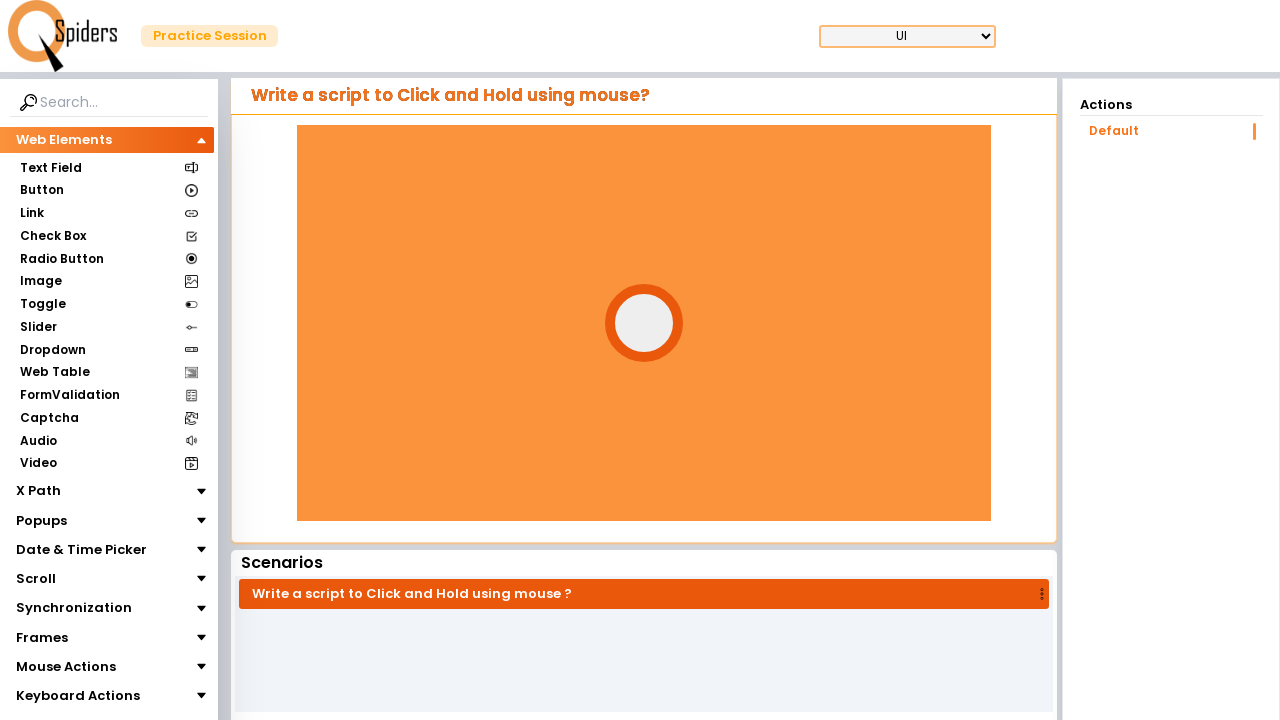